Tests browser window/tab handling by clicking a blinking text link that opens a new tab, then switches to the new tab and verifies content is present.

Starting URL: https://rahulshettyacademy.com/loginpagePractise/#/

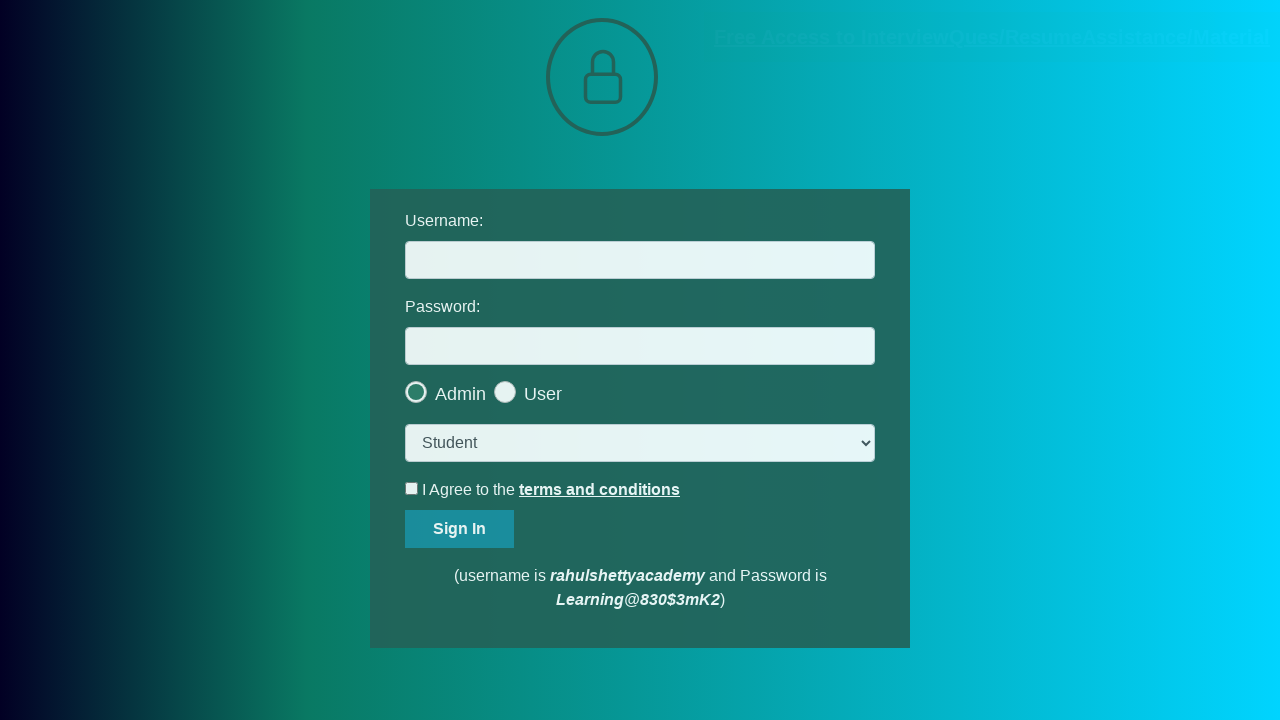

Clicked blinking text link to open new tab at (992, 37) on .blinkingText
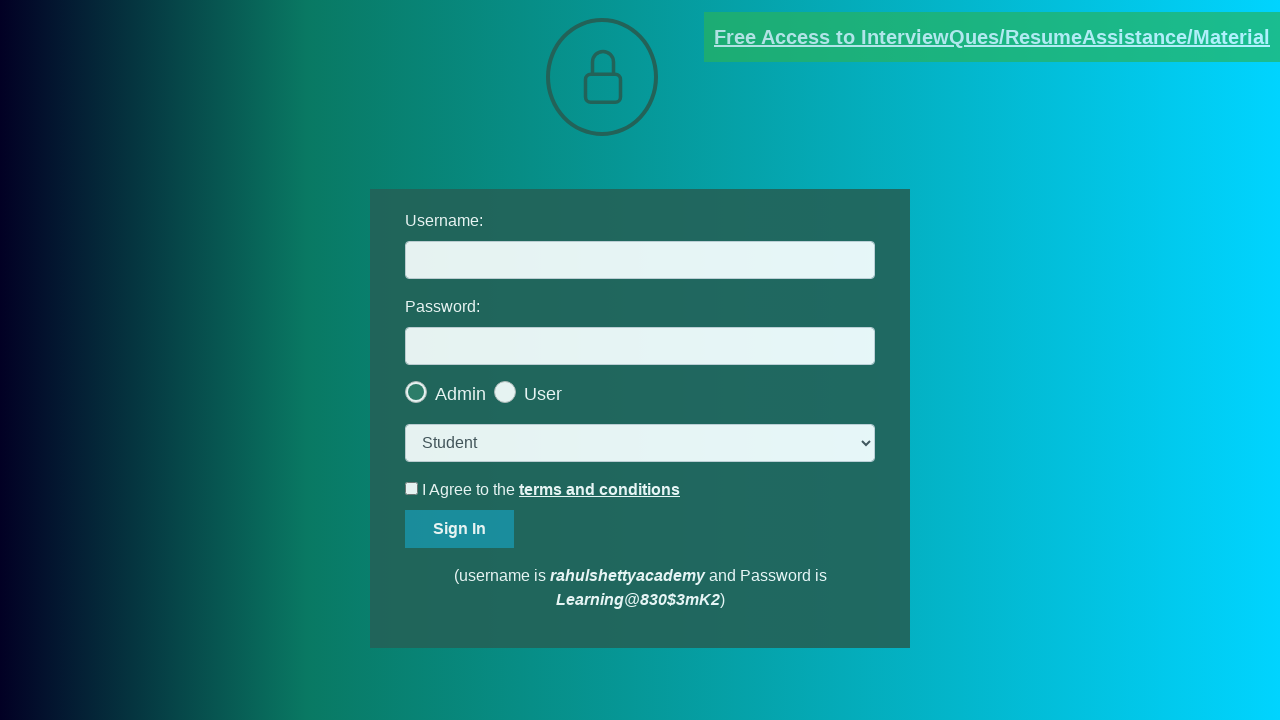

Captured new page/tab that was opened
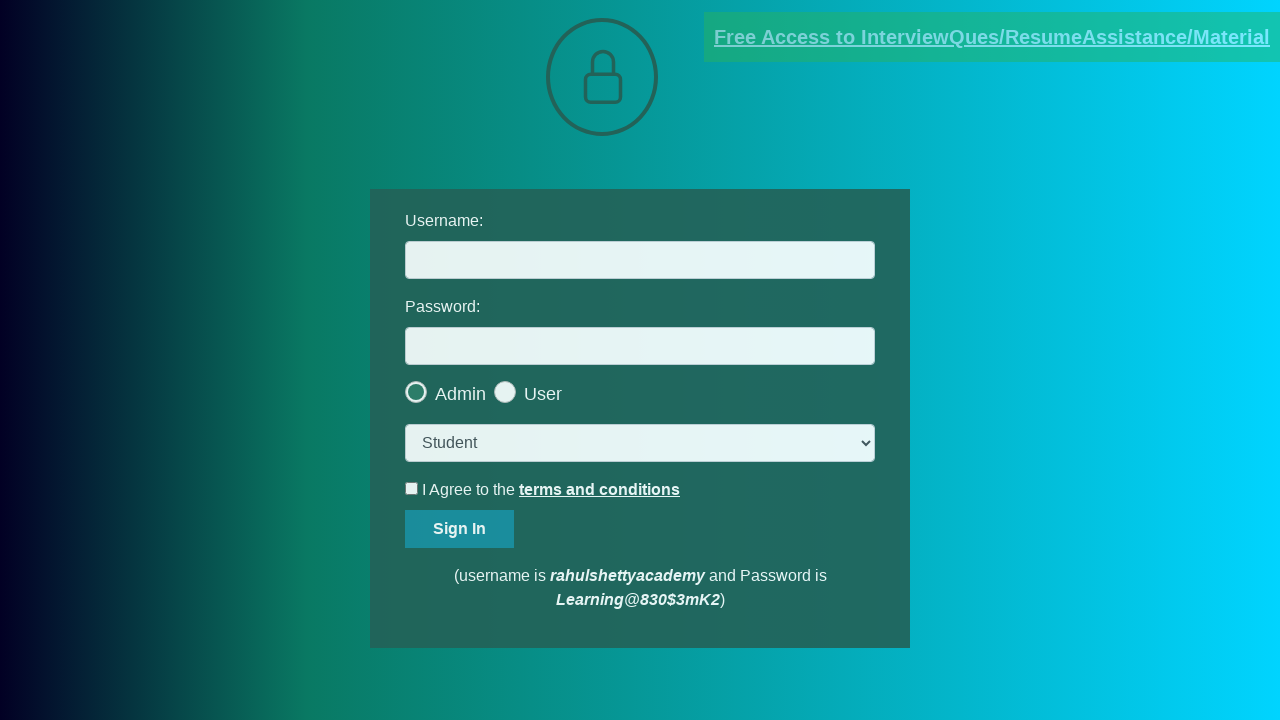

New page finished loading
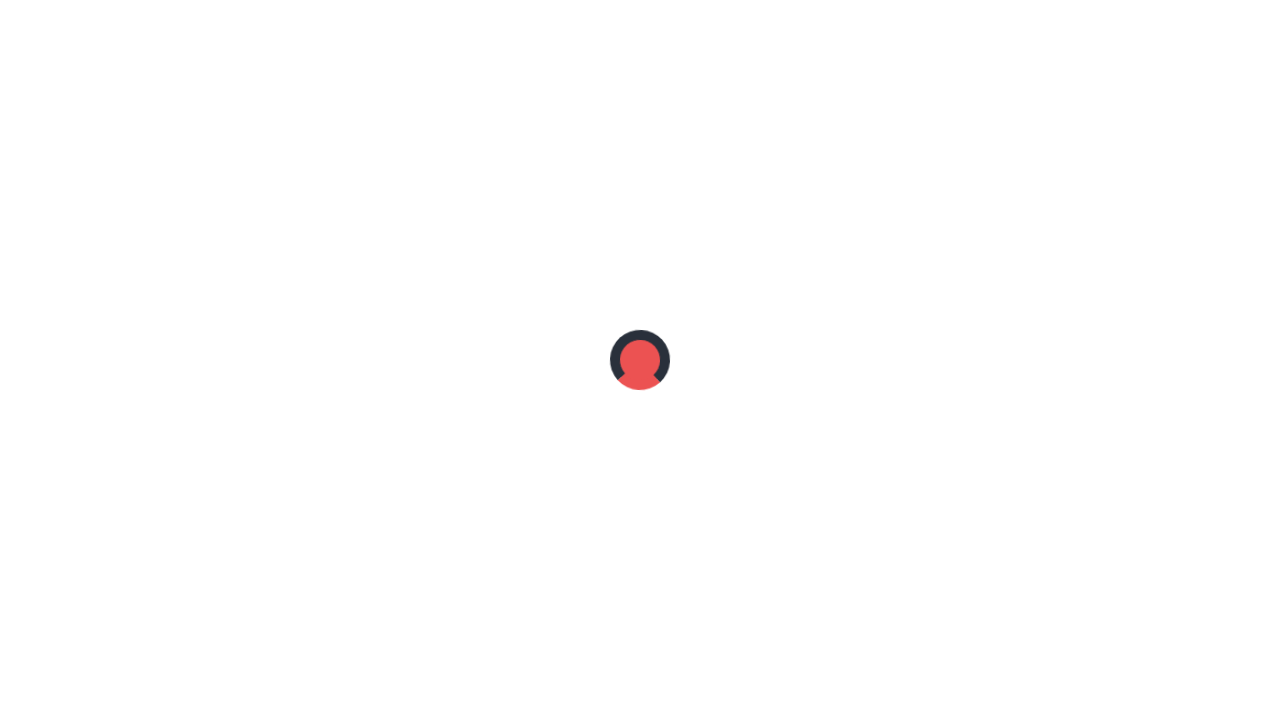

Verified red paragraph text element is present in new tab
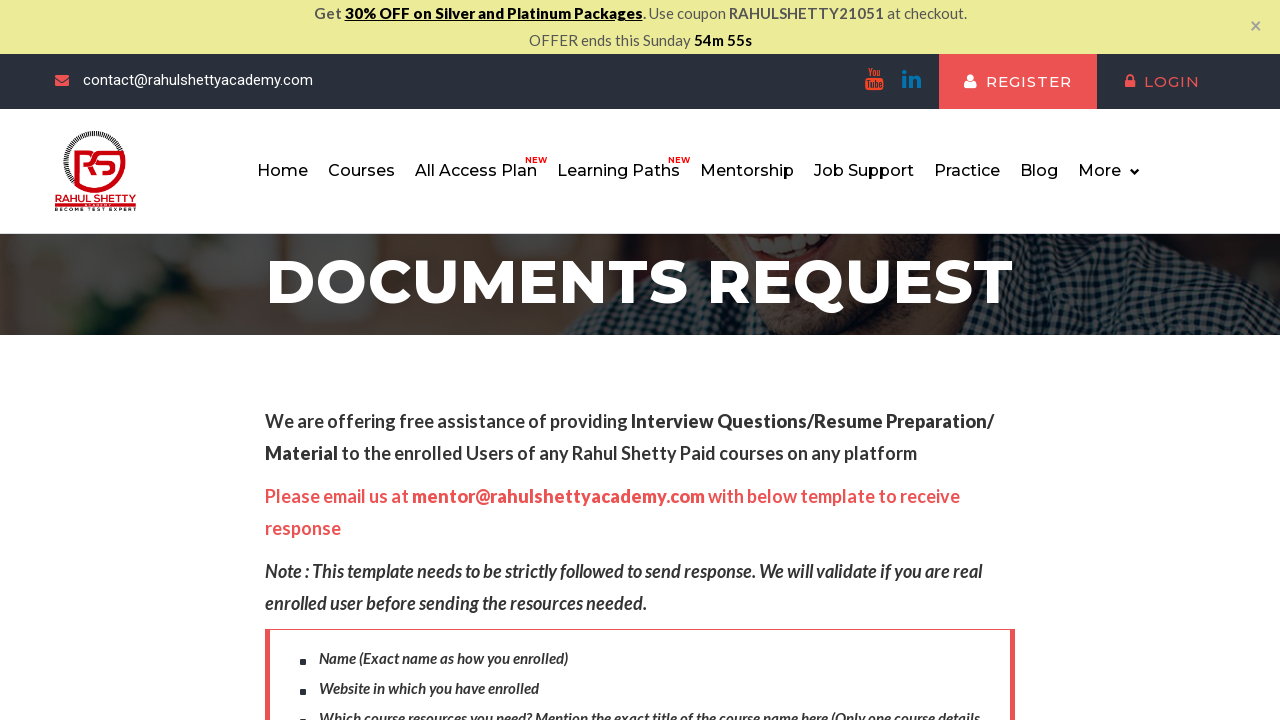

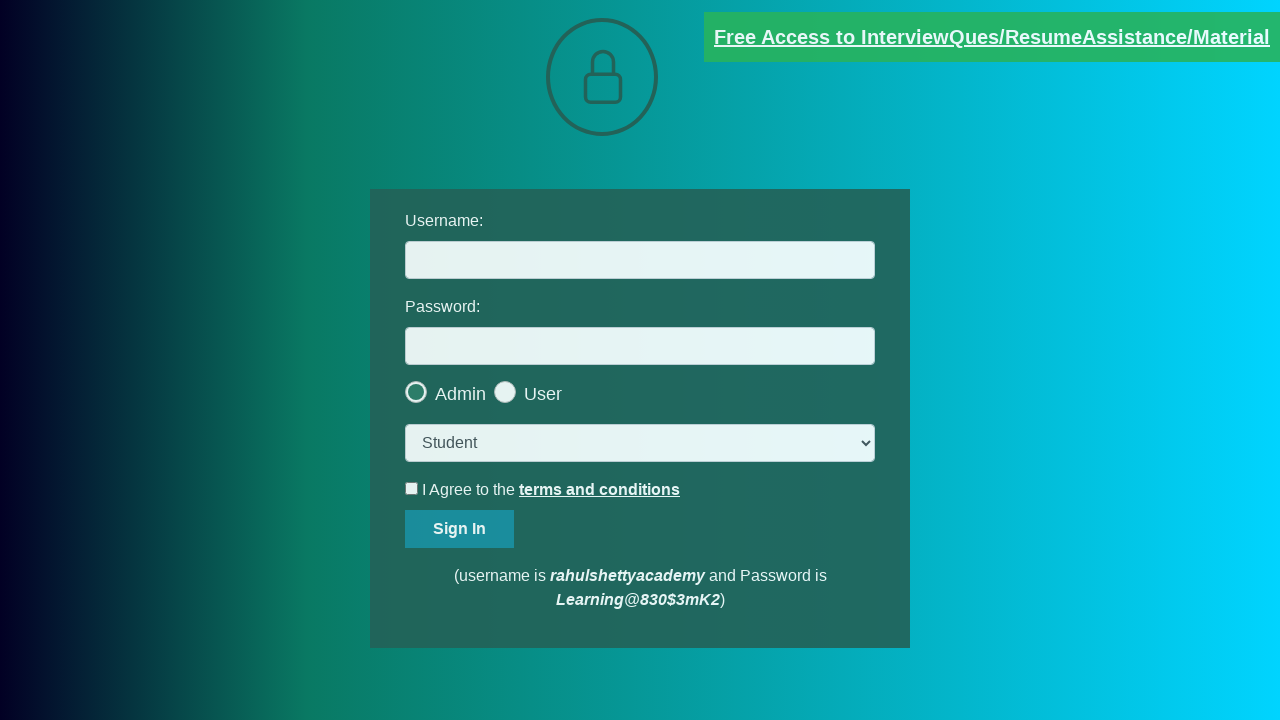